Tests checkbox functionality by ensuring both checkboxes on the page are selected, clicking them if they are not already checked

Starting URL: https://the-internet.herokuapp.com/checkboxes

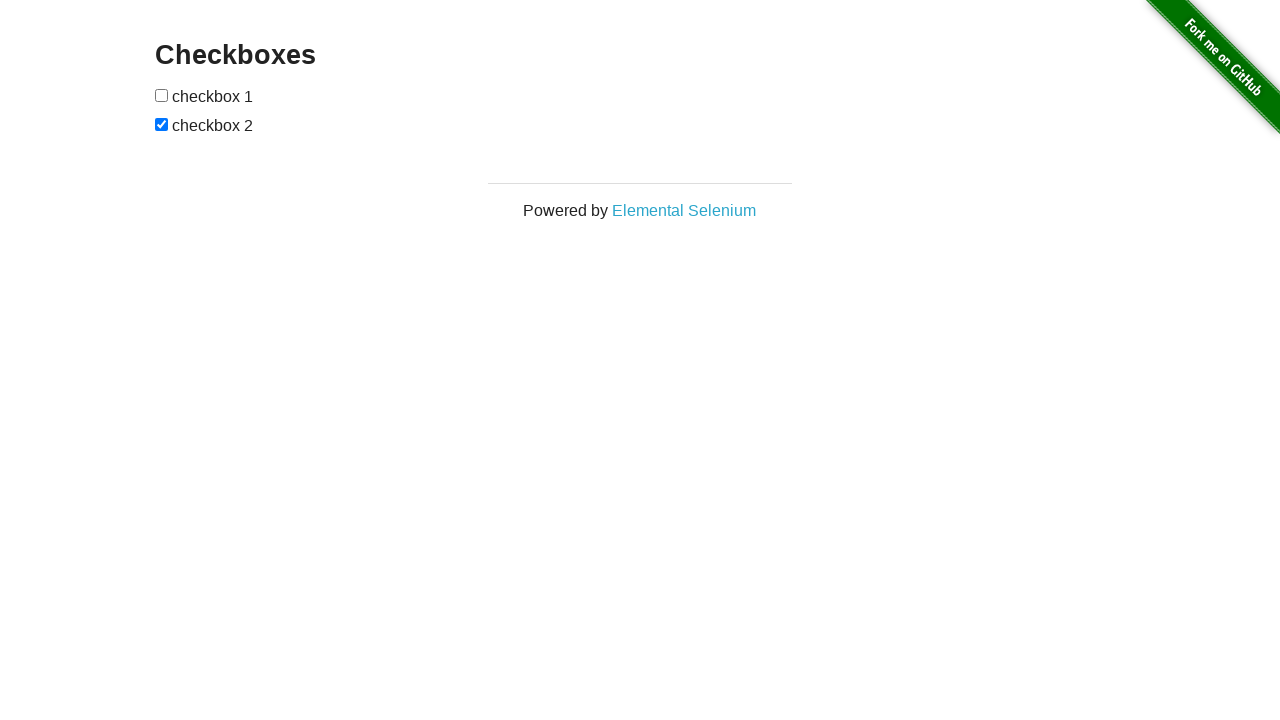

Navigated to checkbox test page
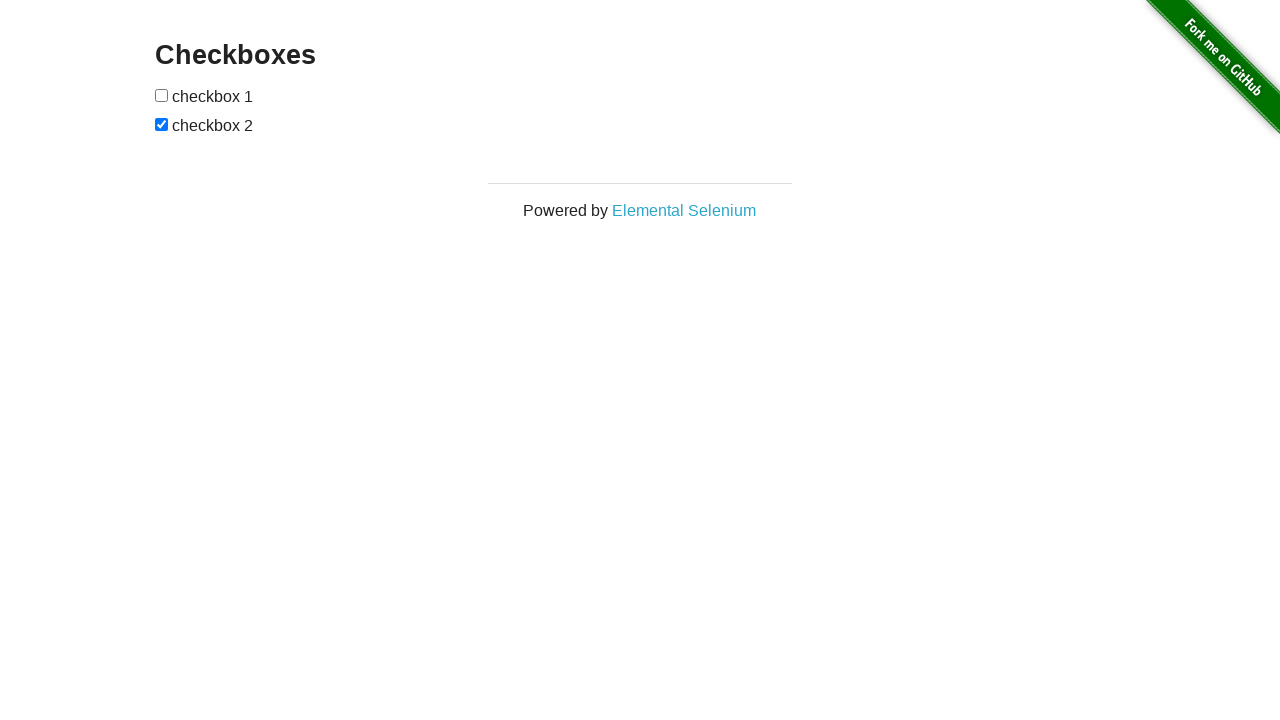

Located first checkbox element
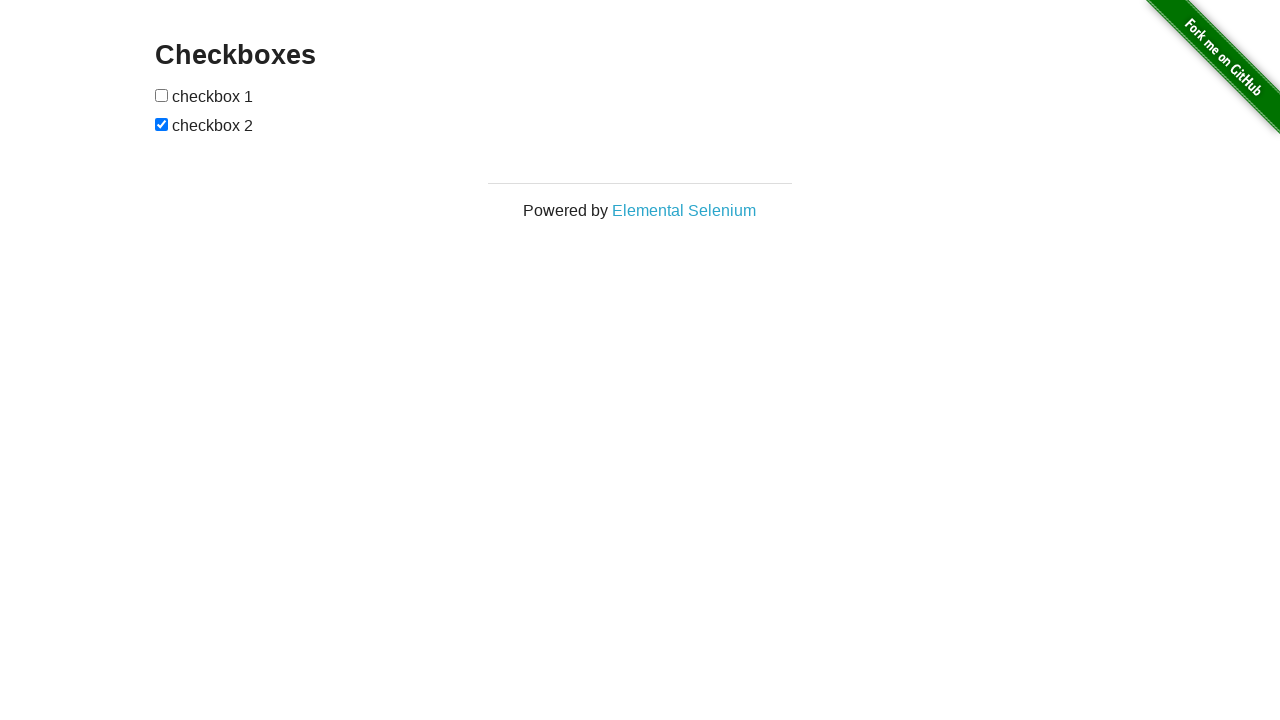

Located second checkbox element
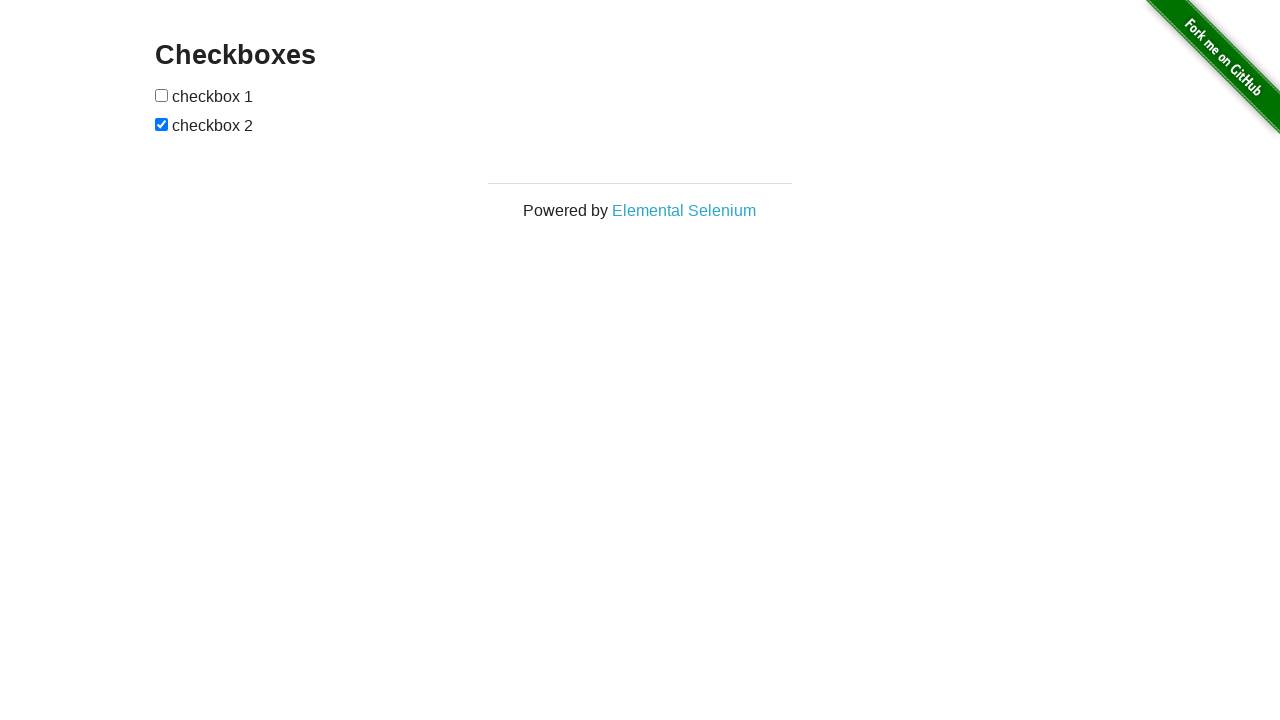

Checked first checkbox status: unchecked
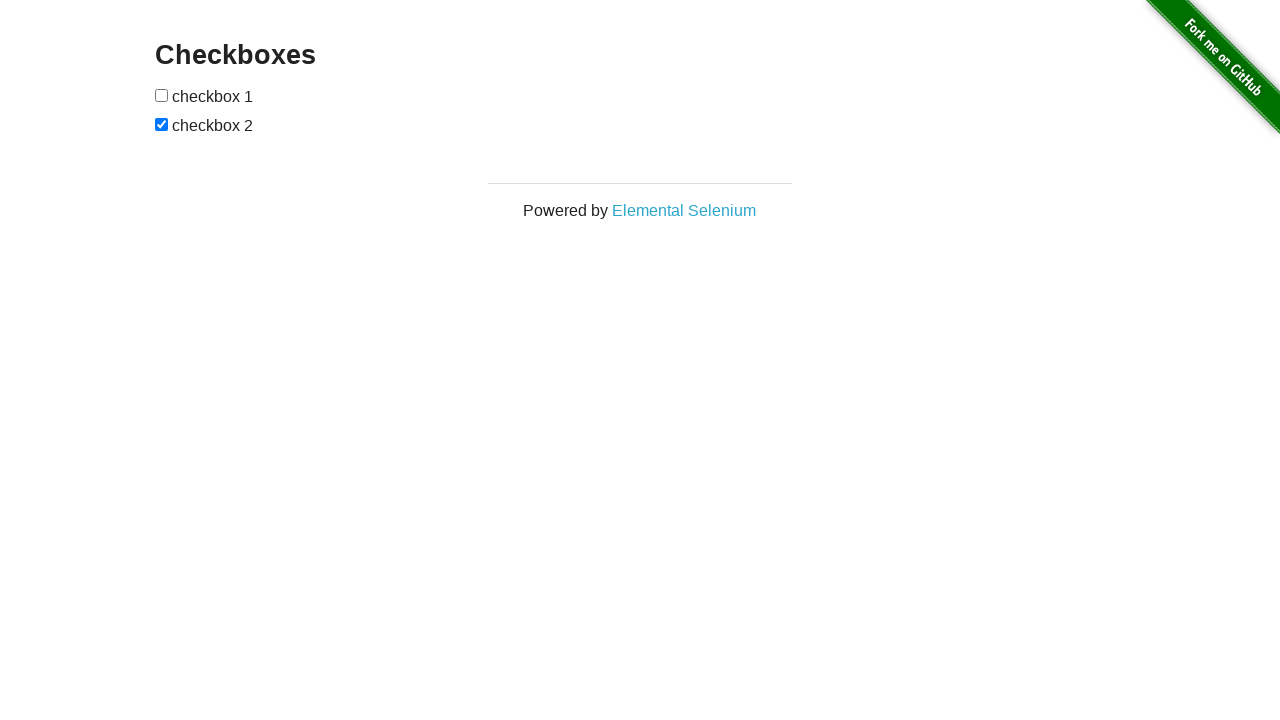

Clicked first checkbox to select it at (162, 95) on xpath=//input[@type='checkbox'][1]
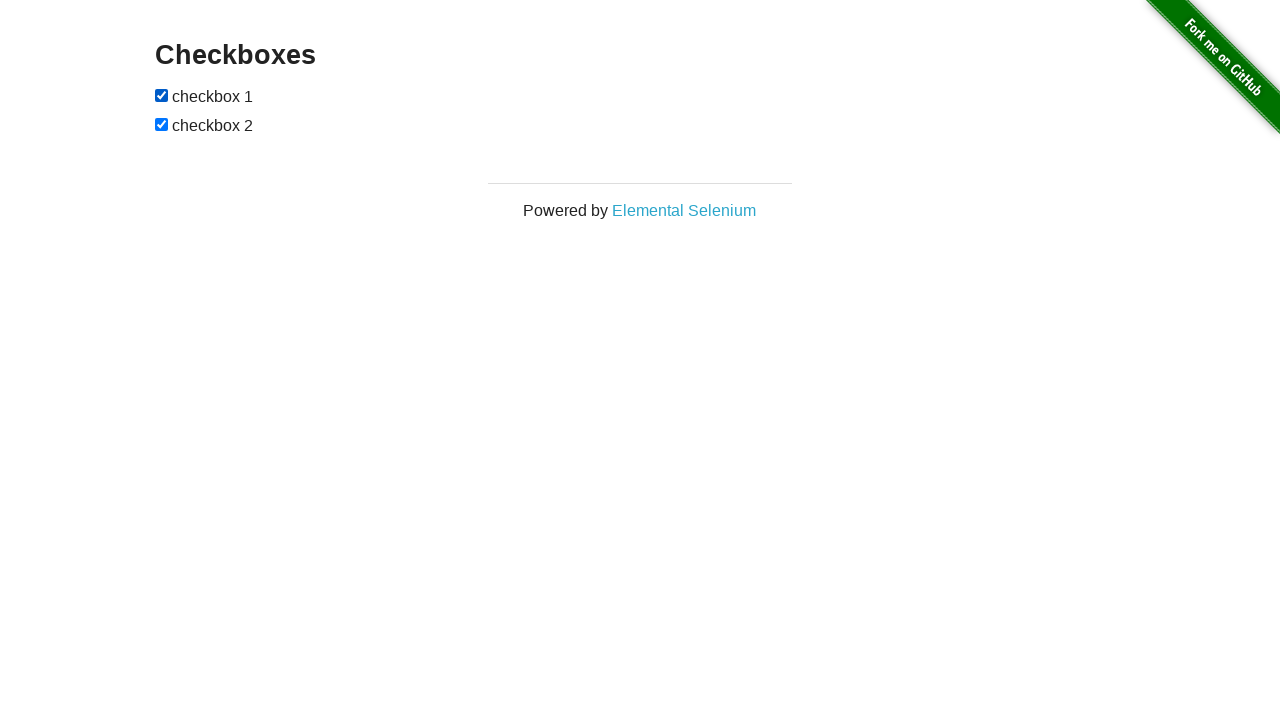

Second checkbox already checked
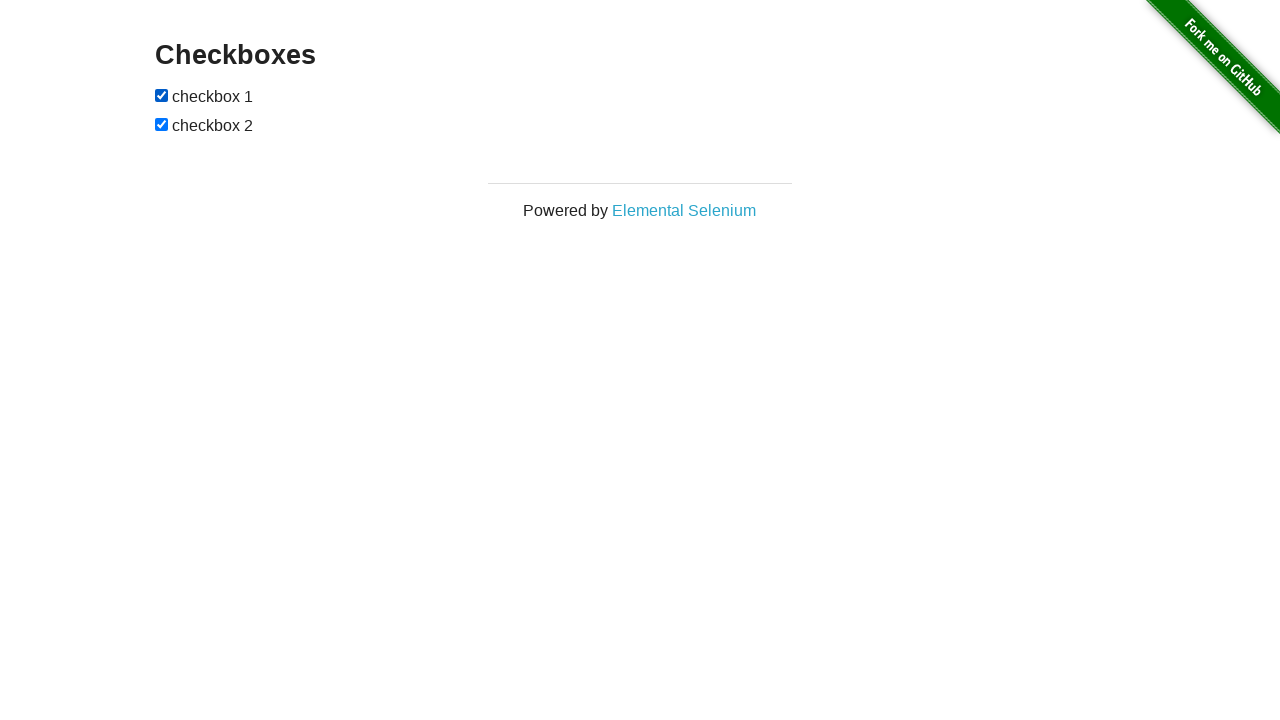

Verified first checkbox is selected
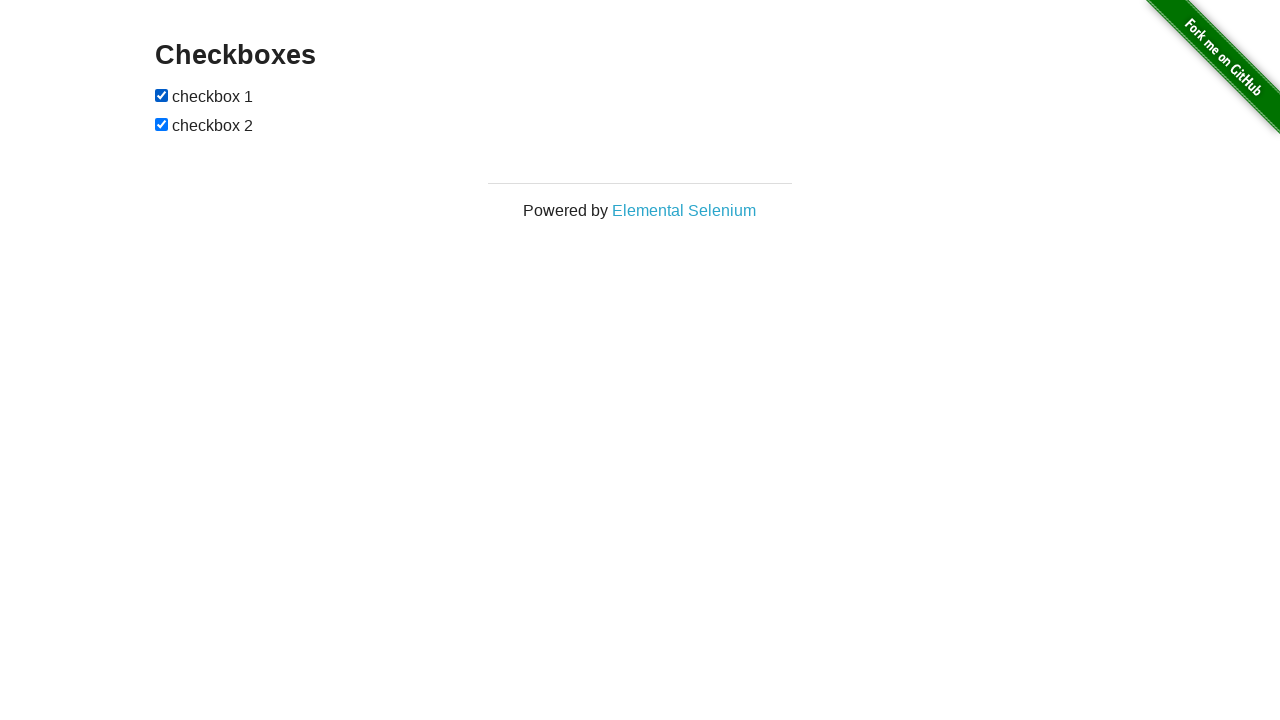

Verified second checkbox is selected
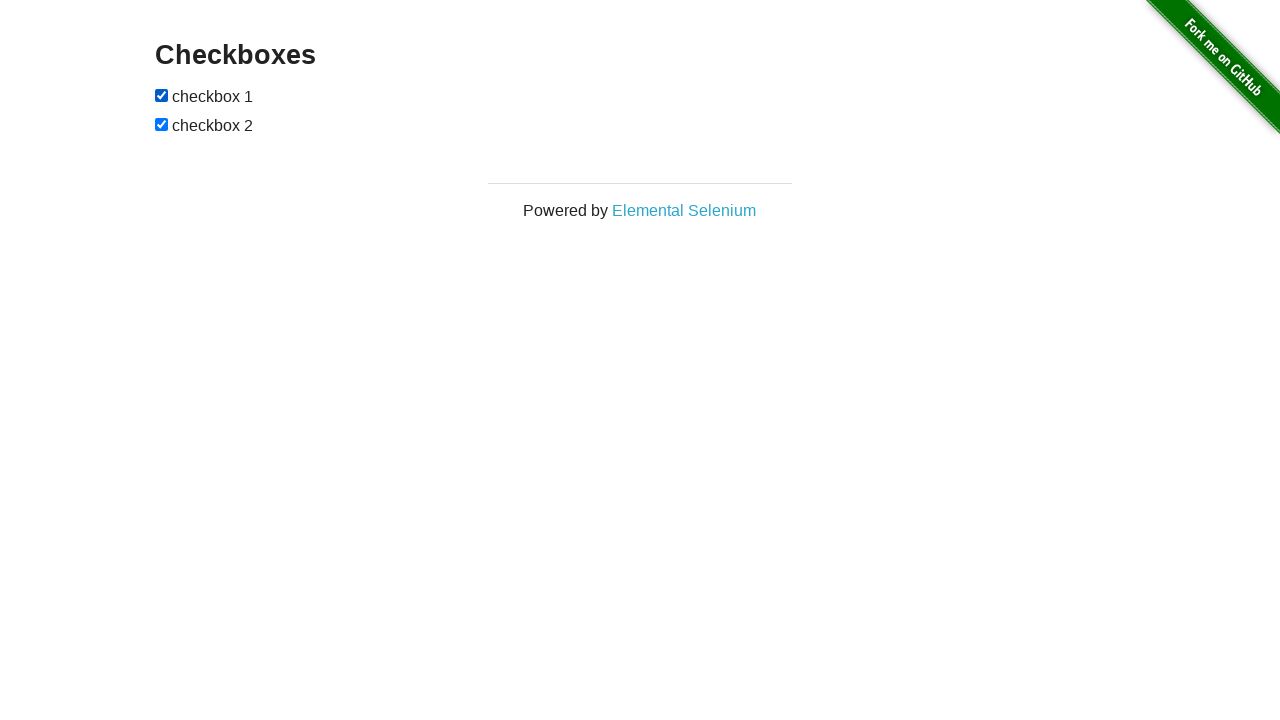

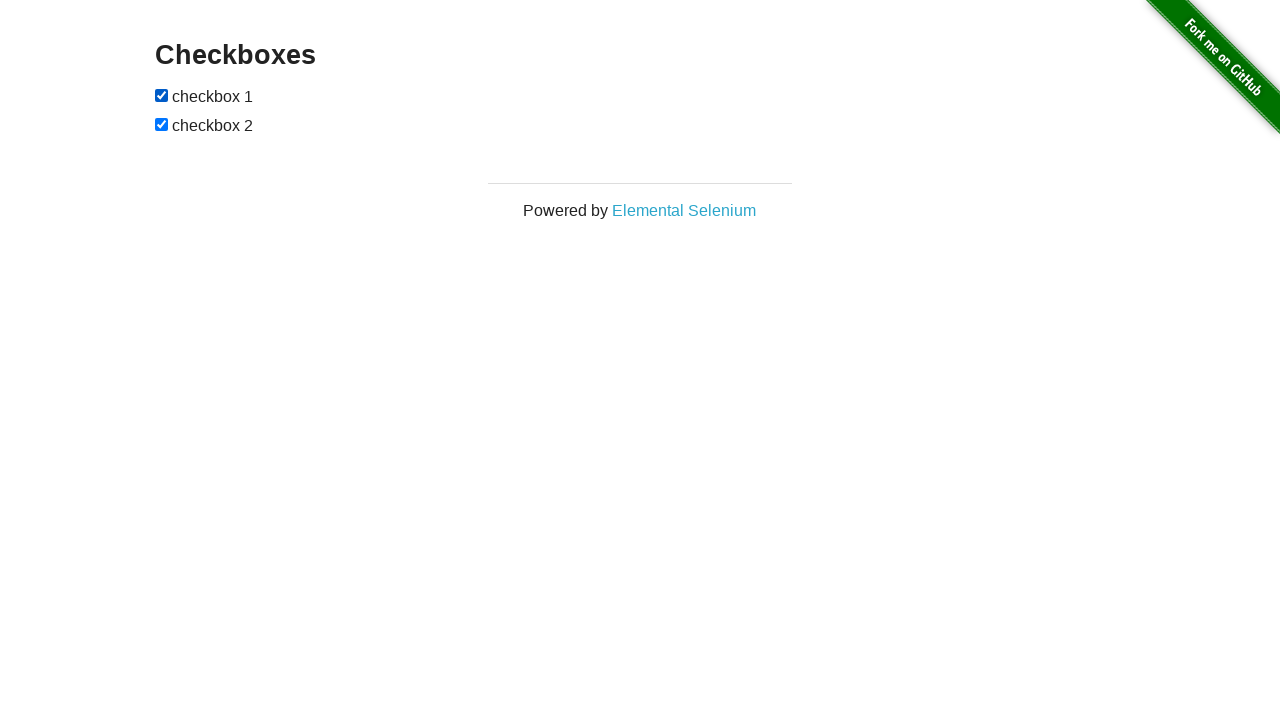